Tests keyboard actions by entering text in an autocomplete field, copying it using keyboard shortcuts, and pasting it into another field

Starting URL: https://rahulshettyacademy.com/AutomationPractice/

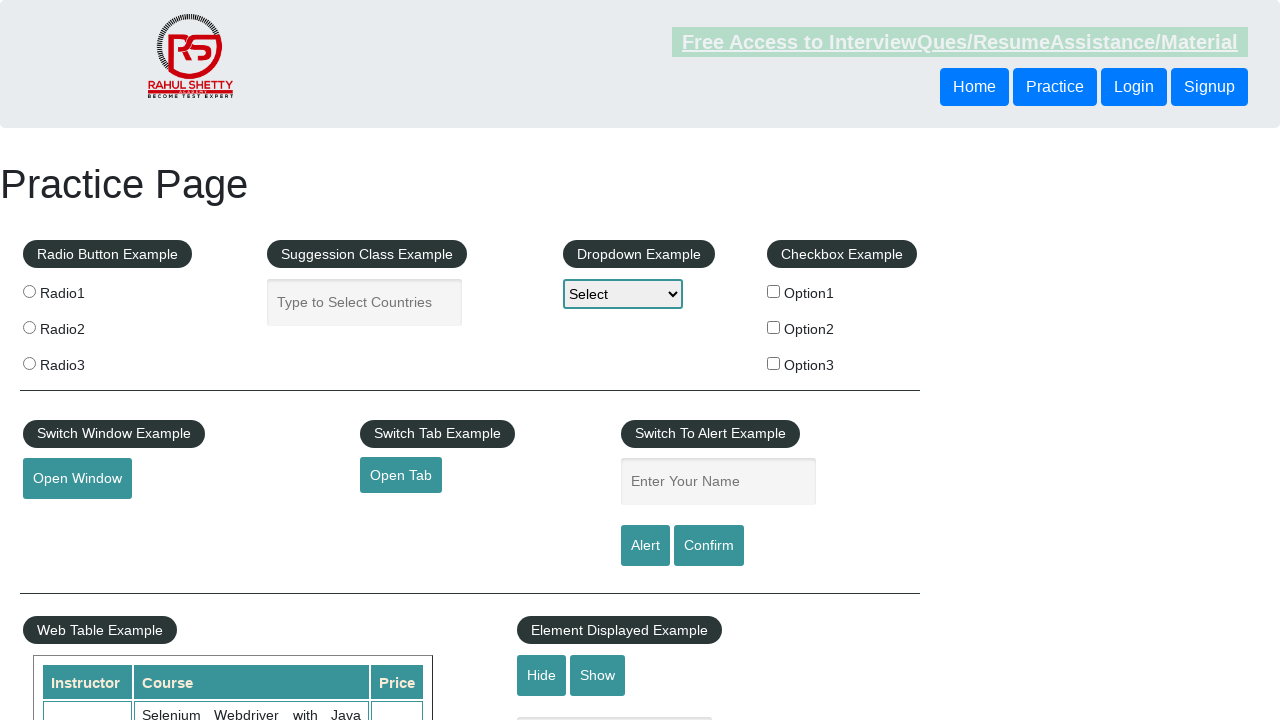

Navigated to AutomationPractice page
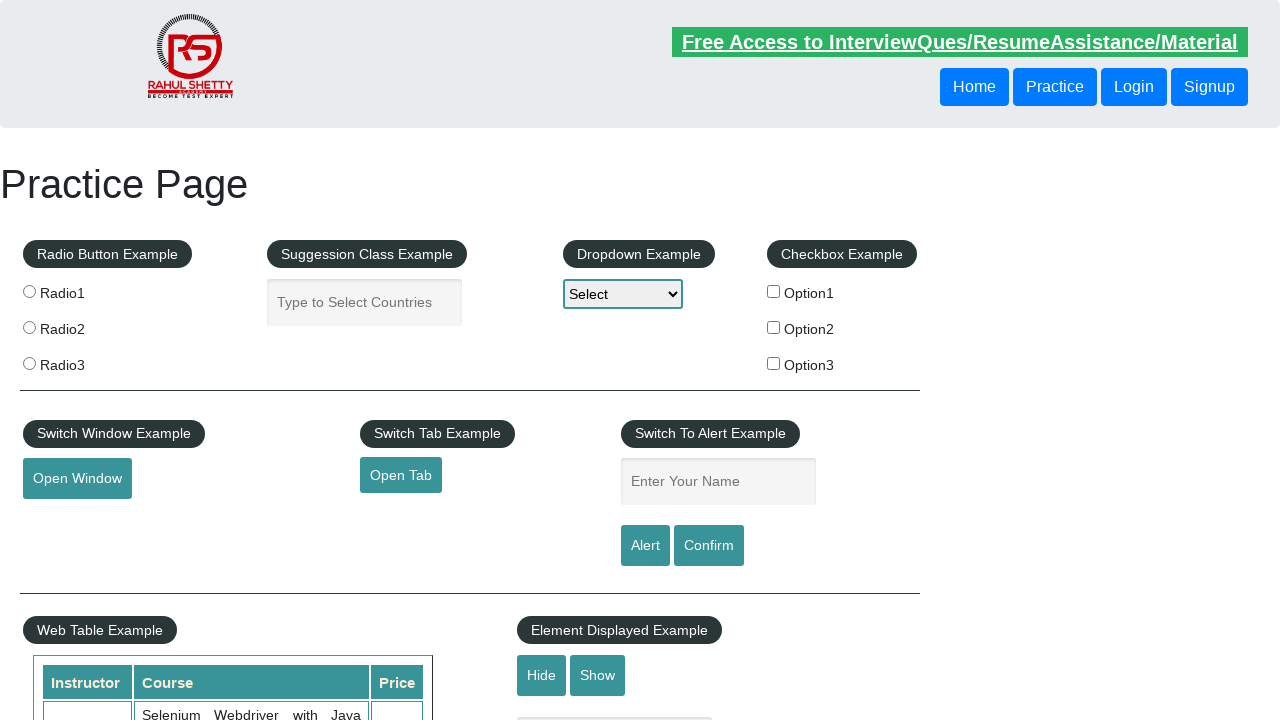

Filled autocomplete field with 'India' on xpath=//input[@id='autocomplete']
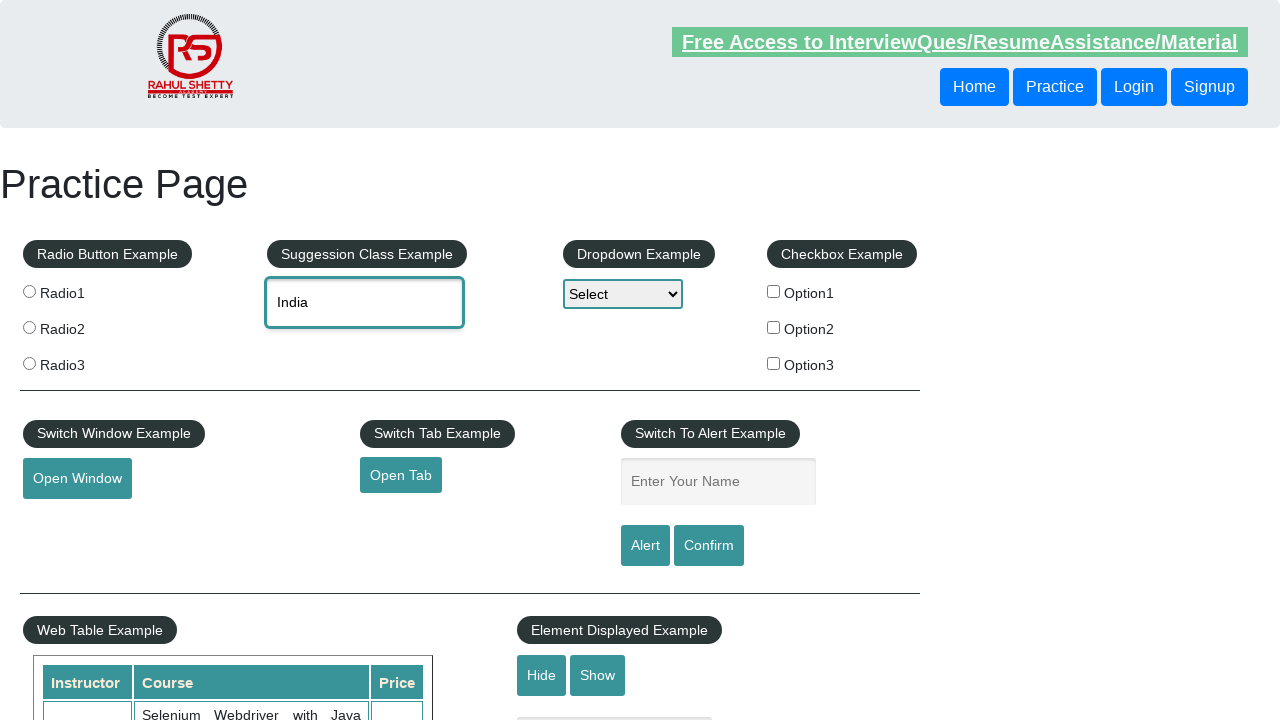

Selected all text in autocomplete field using Ctrl+A on xpath=//input[@id='autocomplete']
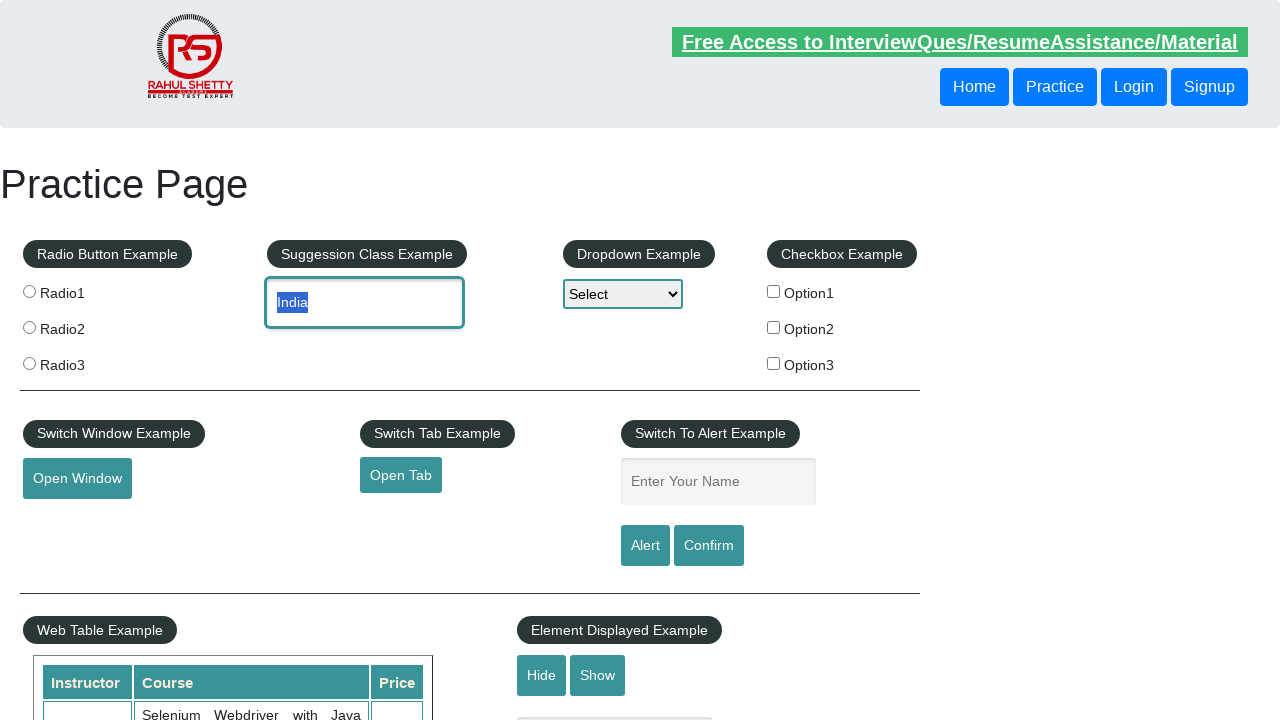

Copied text from autocomplete field using Ctrl+C on xpath=//input[@id='autocomplete']
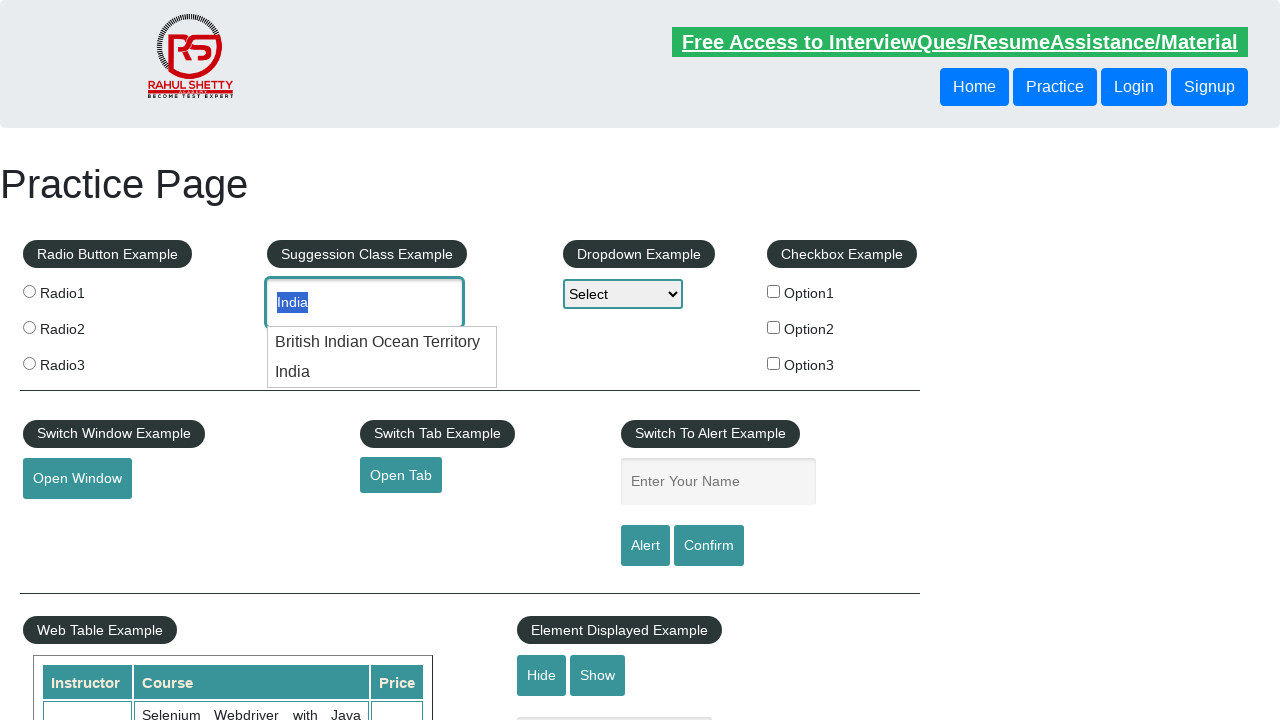

Pressed Tab to move to next field on xpath=//input[@id='autocomplete']
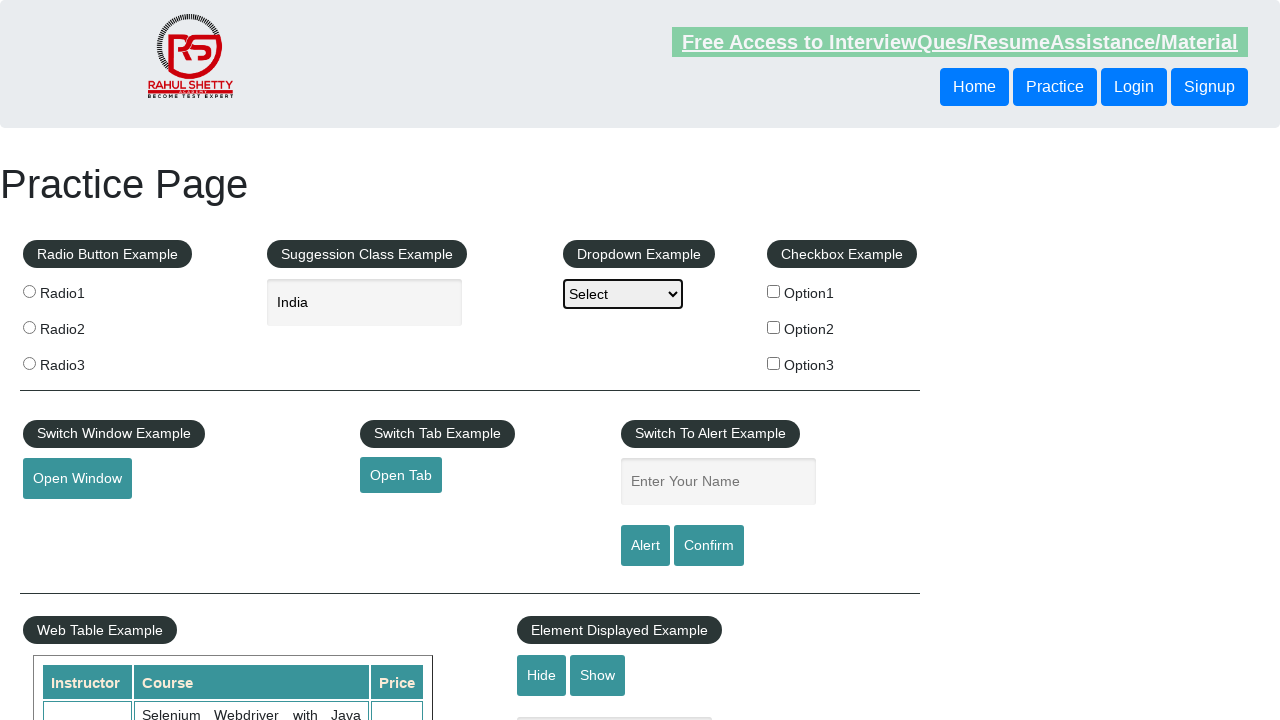

Pasted copied text into name field using Ctrl+V on xpath=//input[@id='name']
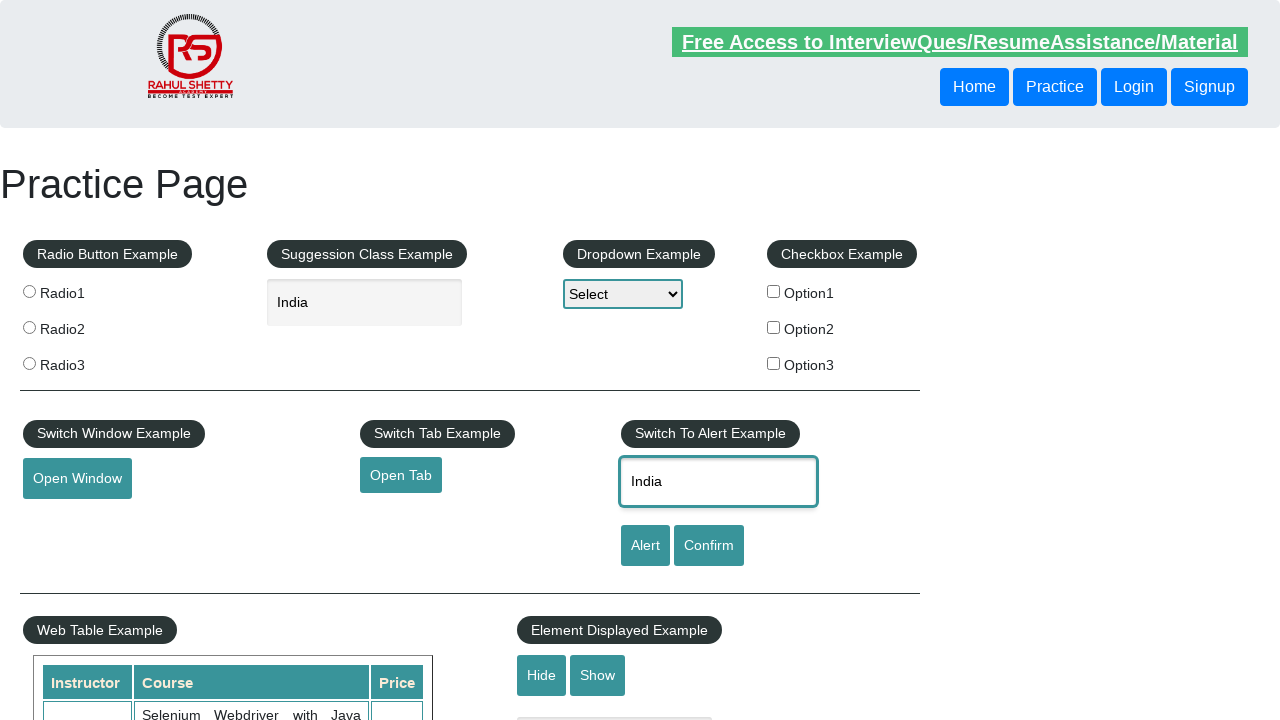

Waited 8 seconds for action to complete
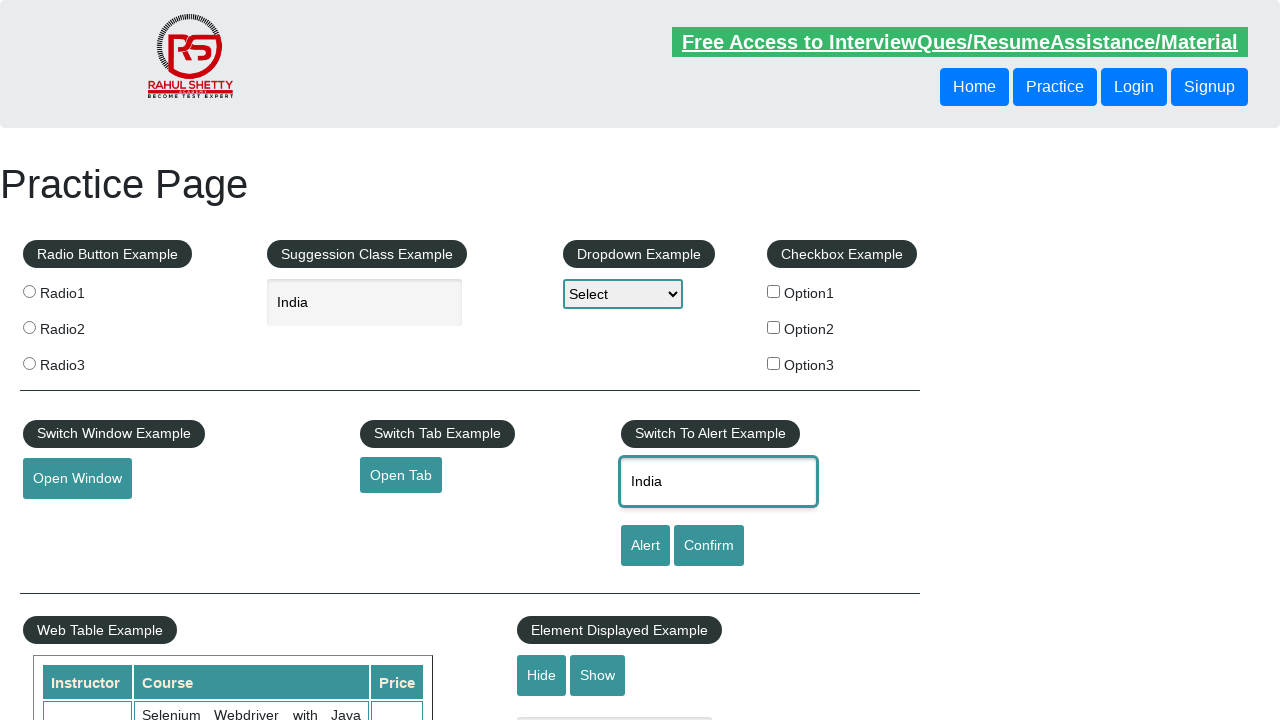

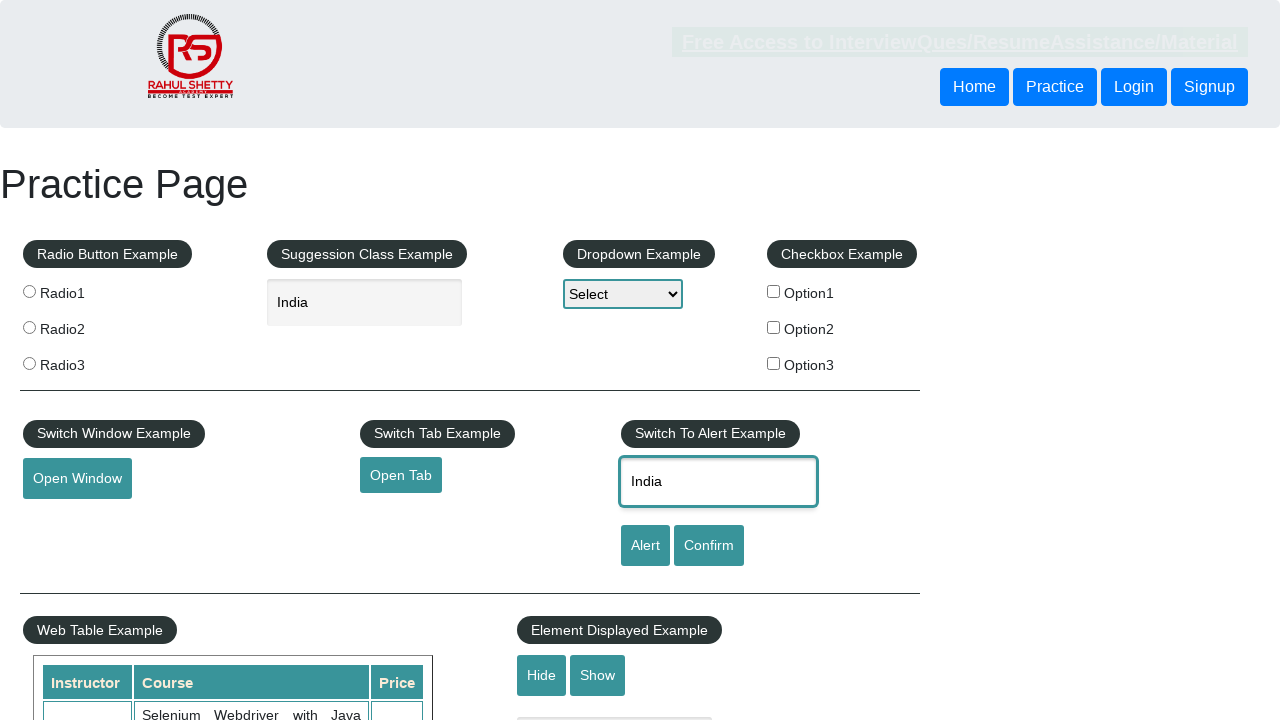